Tests multi-select dropdown functionality by selecting multiple options using different methods (visible text, index, value) and then deselecting one option

Starting URL: https://v1.training-support.net/selenium/selects

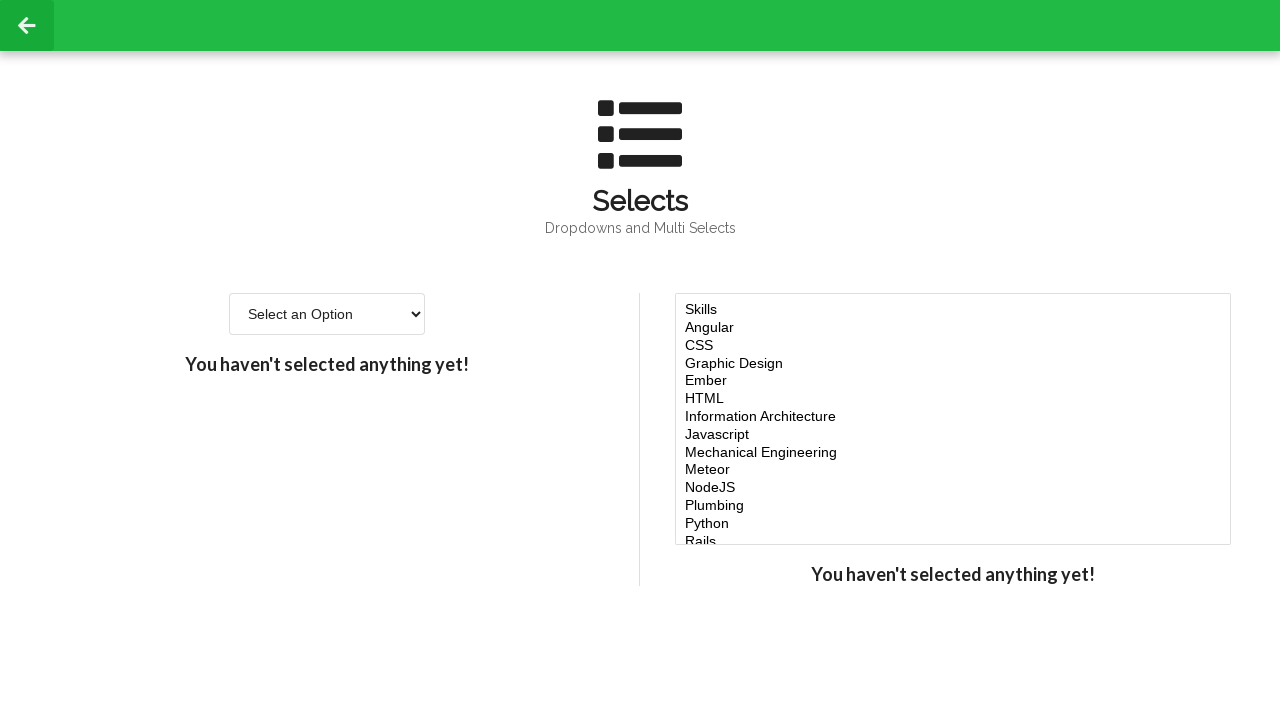

Located multi-select dropdown element
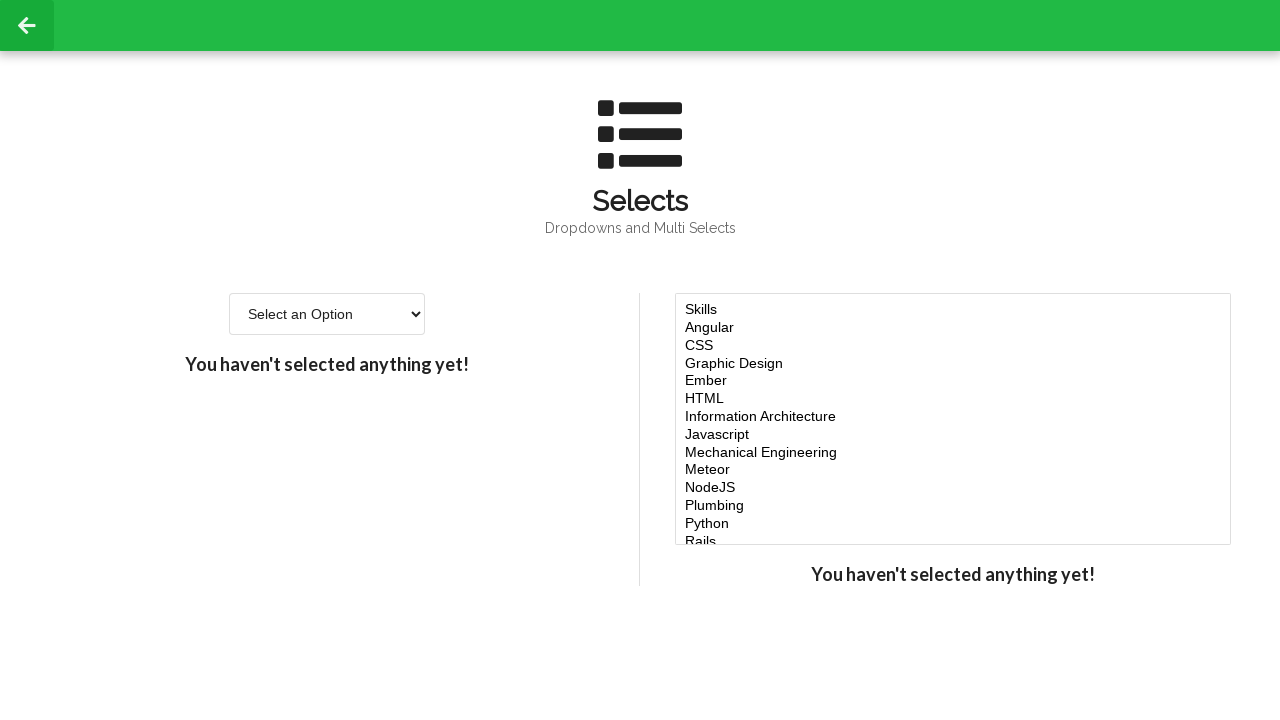

Selected 'Javascript' option using visible text on #multi-select
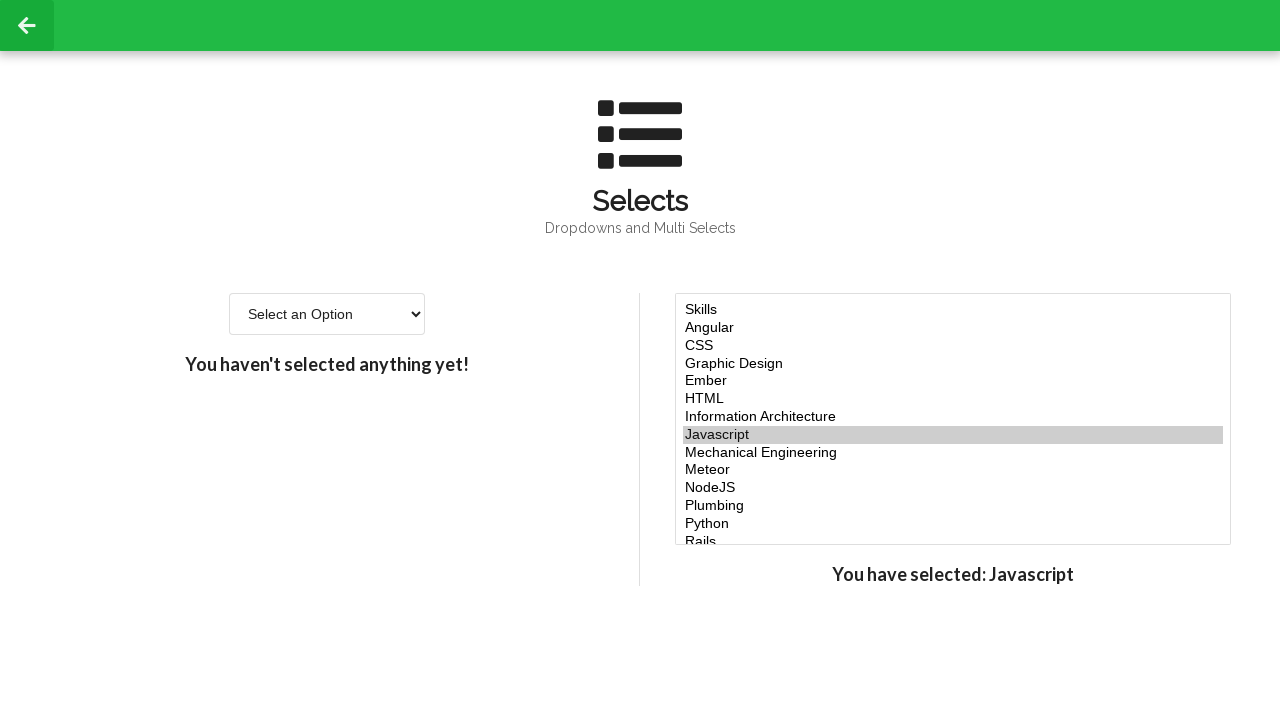

Selected option at index 4 on #multi-select
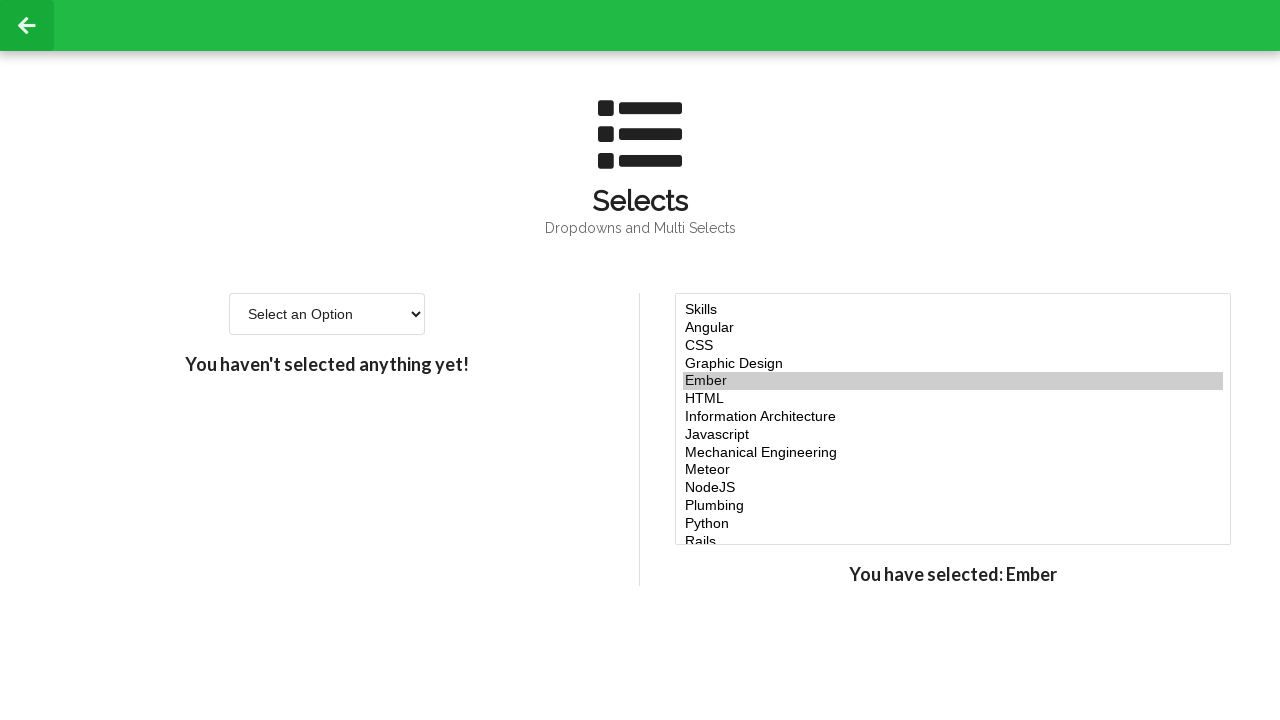

Selected option at index 5 on #multi-select
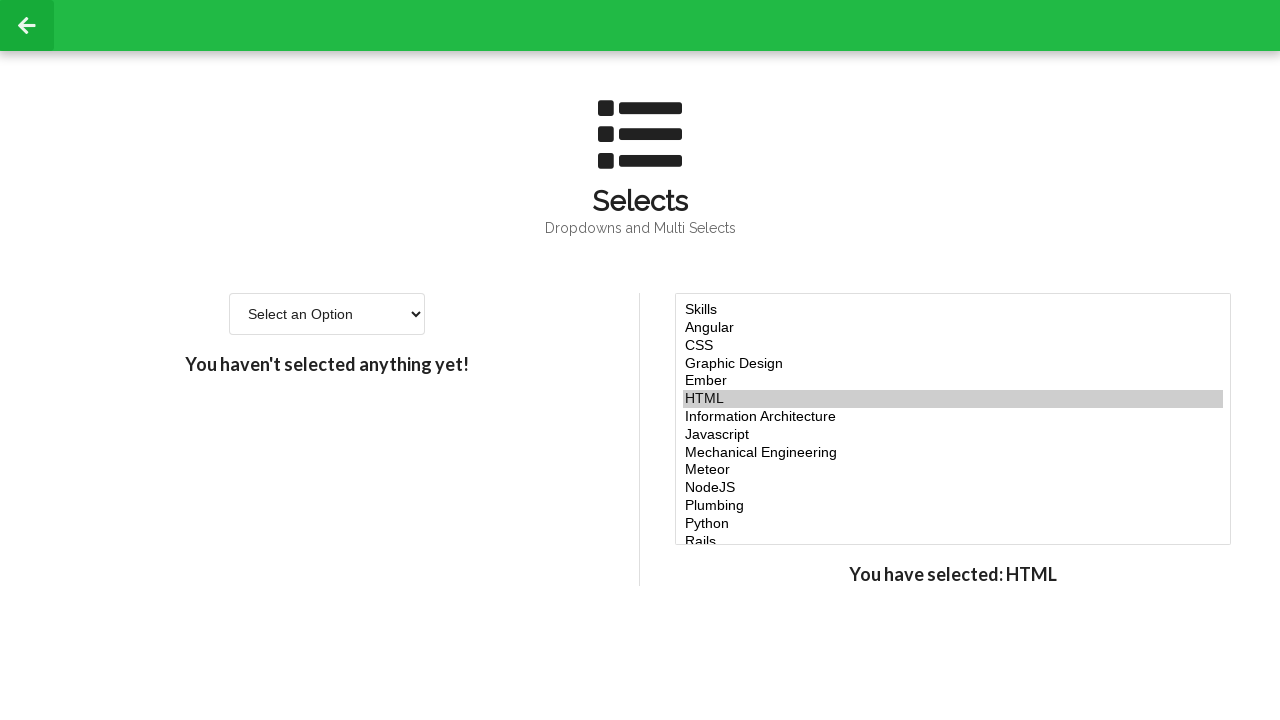

Selected option at index 6 on #multi-select
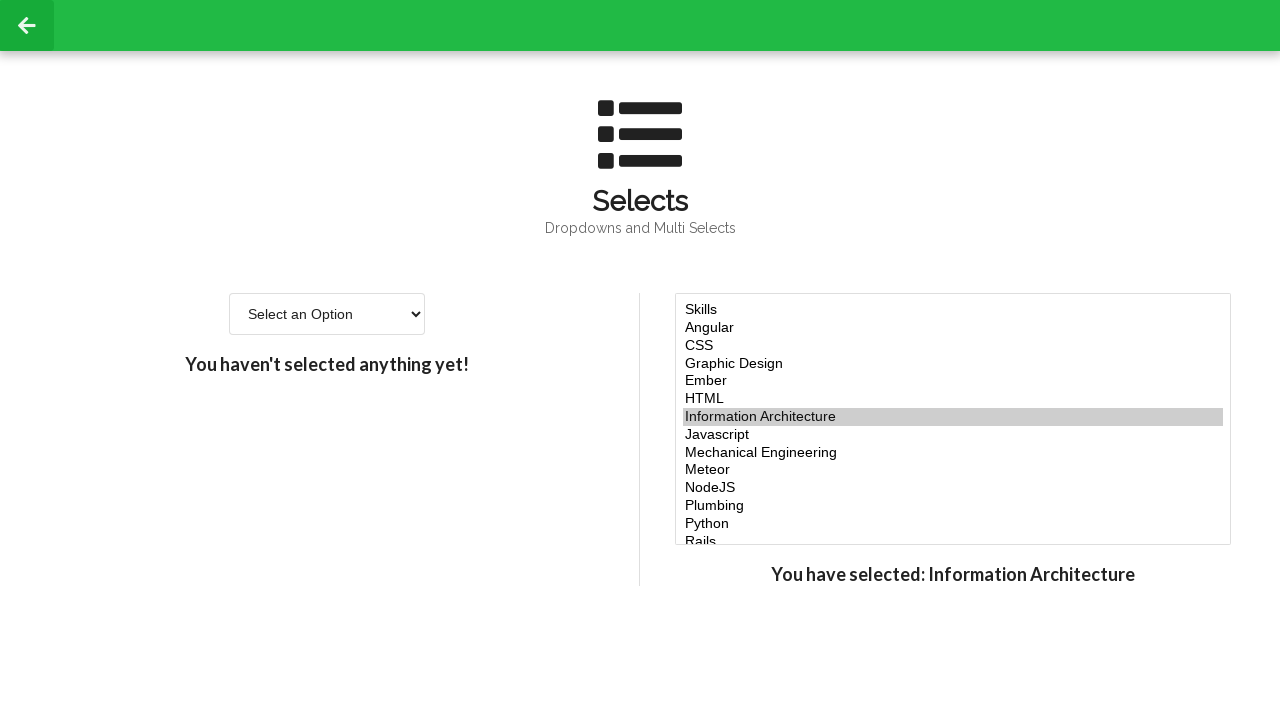

Selected 'NodeJS' option using value attribute 'node' on #multi-select
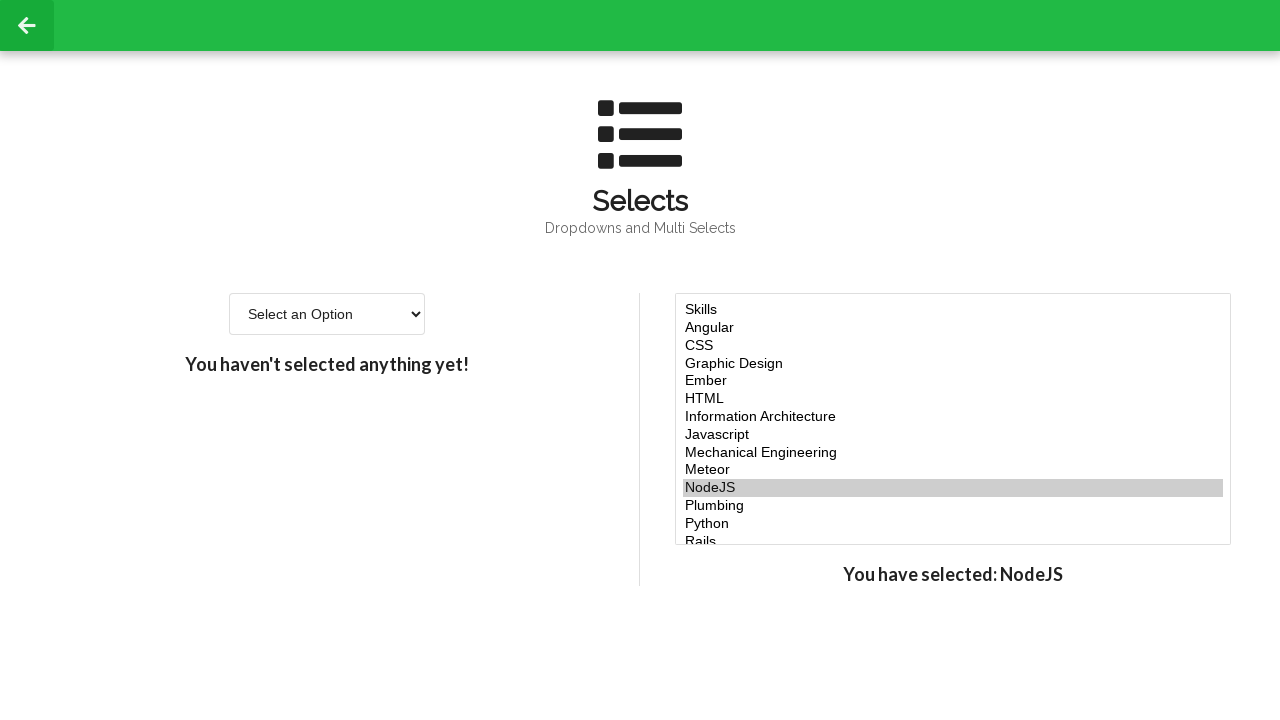

Located all currently selected options
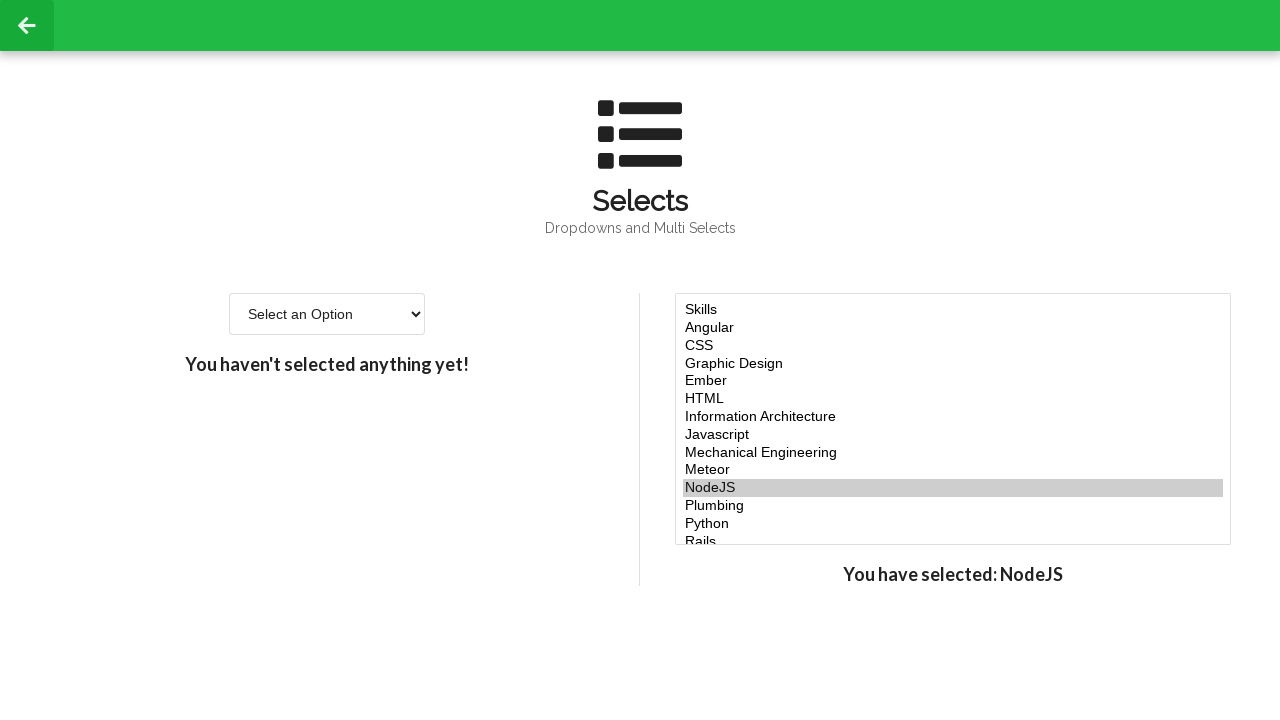

Retrieved values of all currently selected options
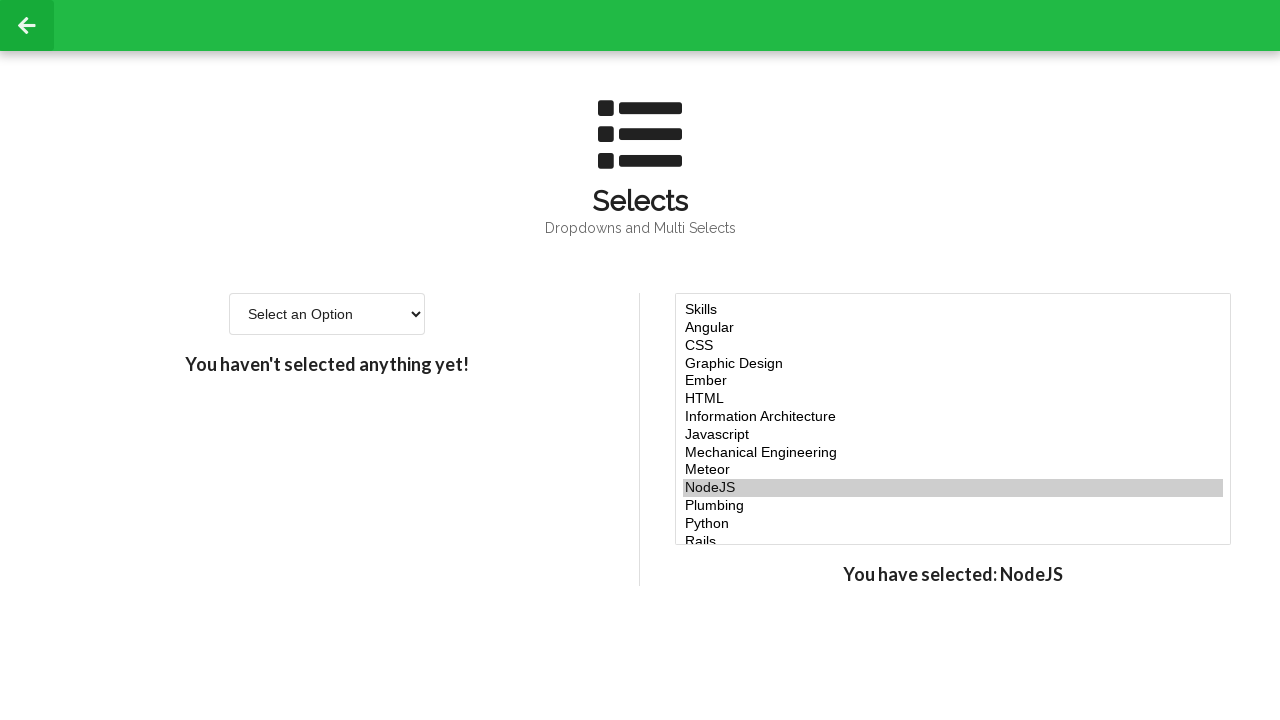

Located all available options in dropdown
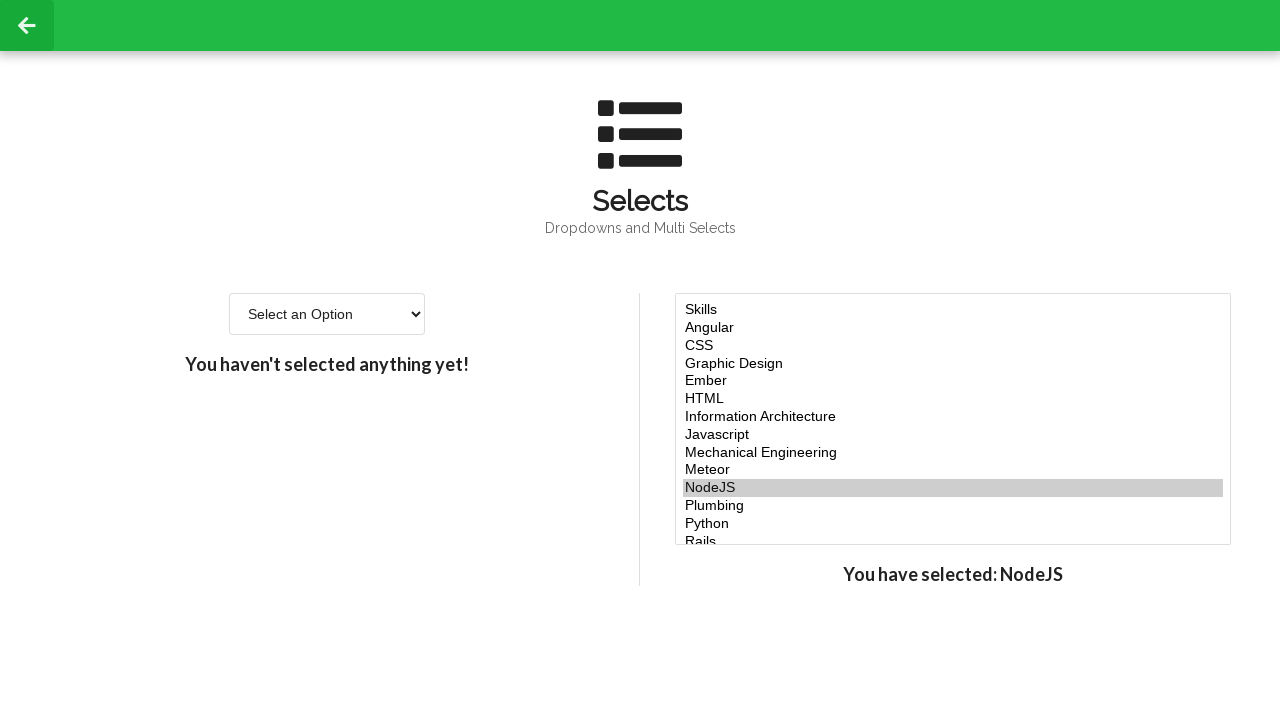

Retrieved value attribute of option at index 5
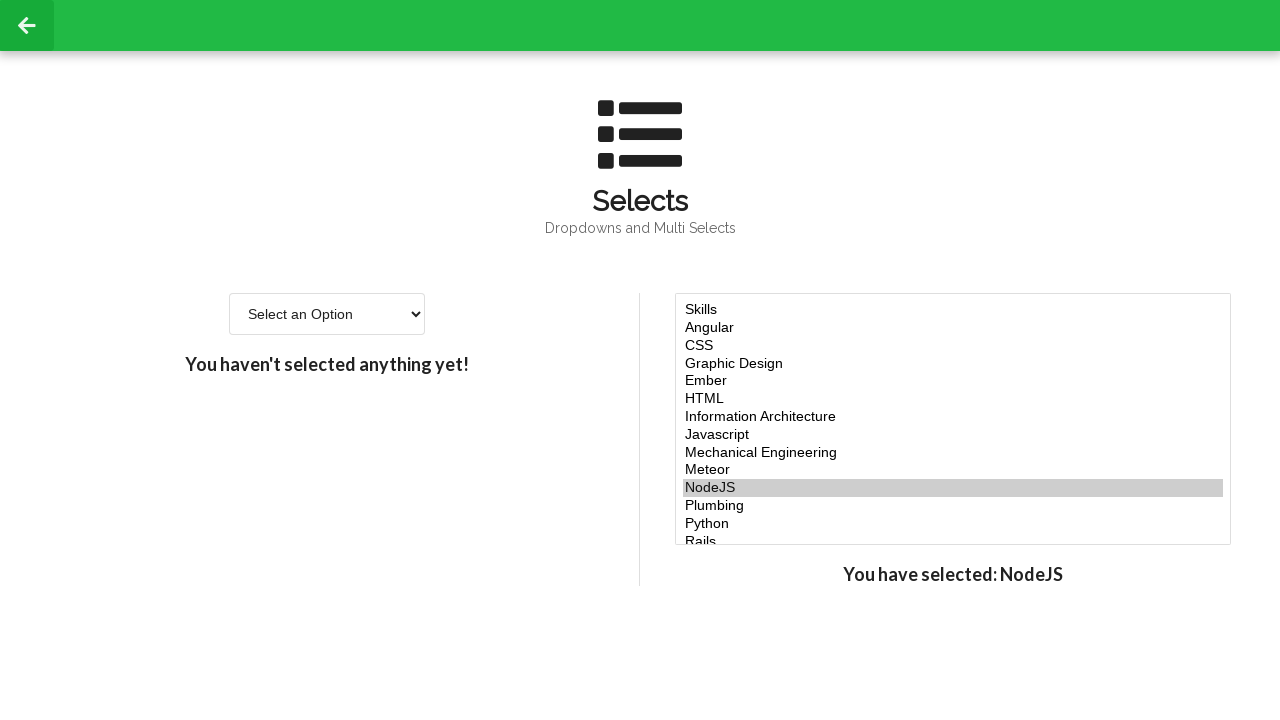

Filtered selected values to exclude option at index 5
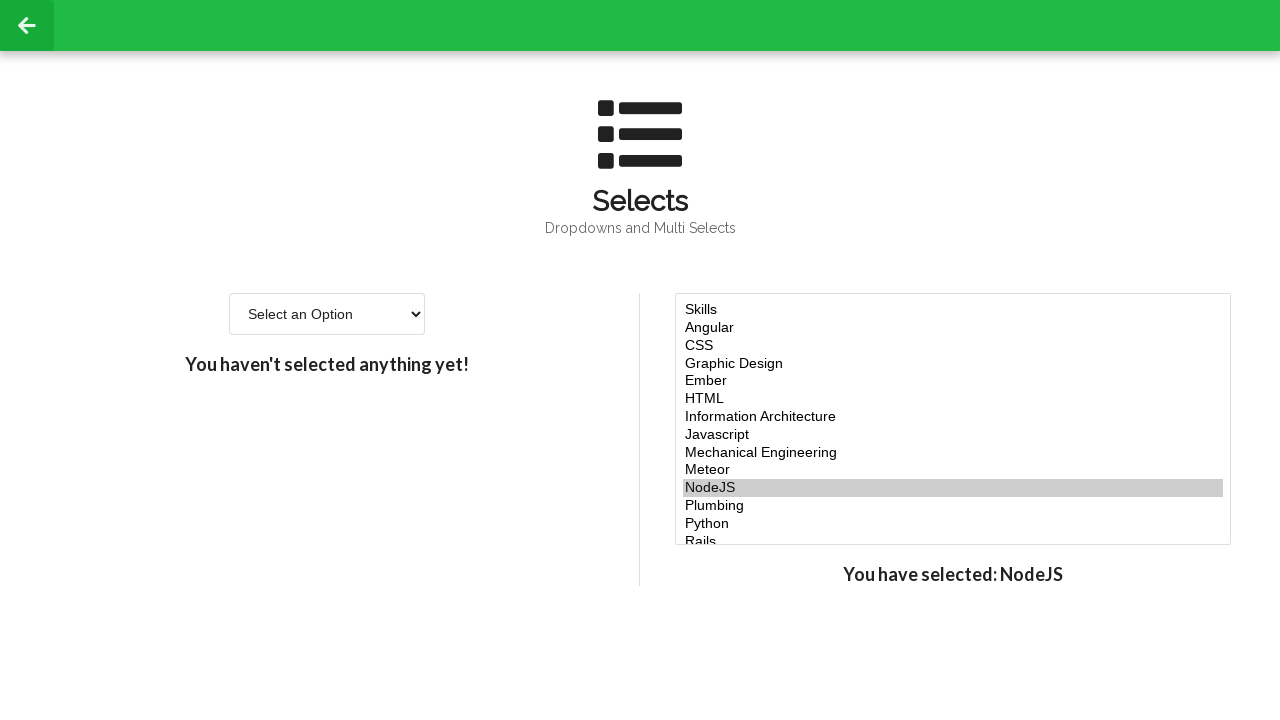

Deselected option at index 5 by reselecting filtered values on #multi-select
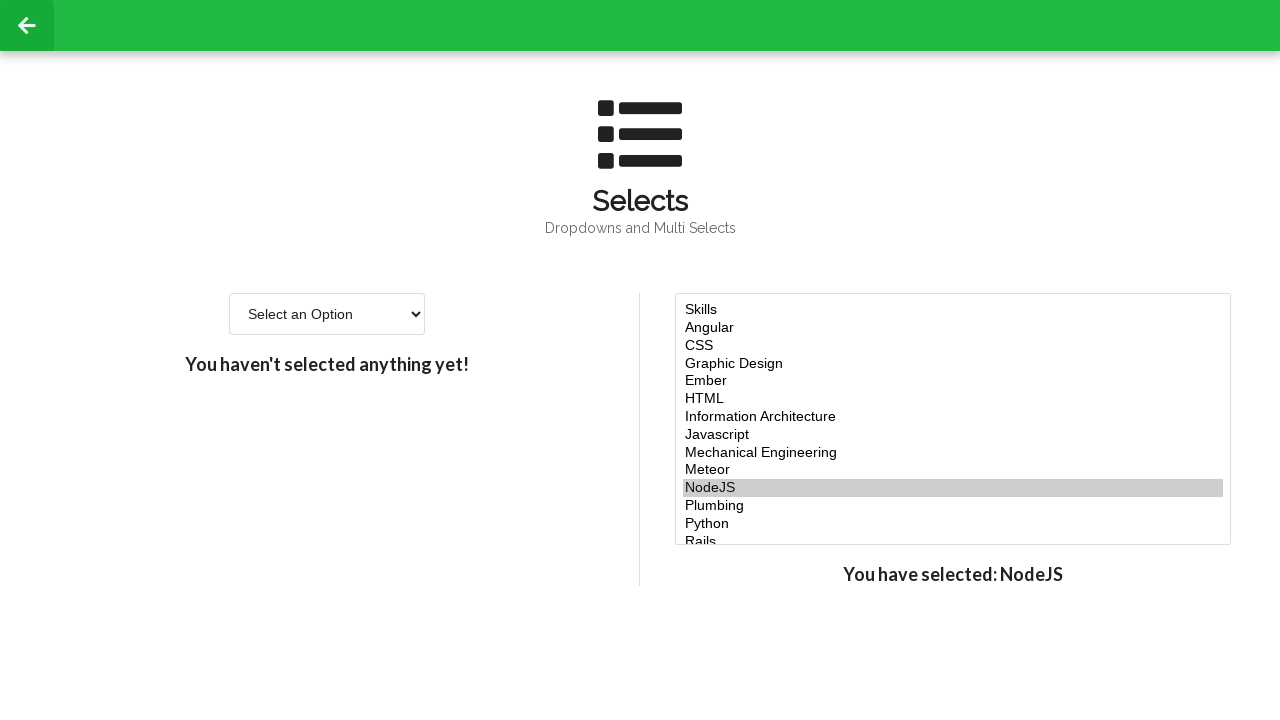

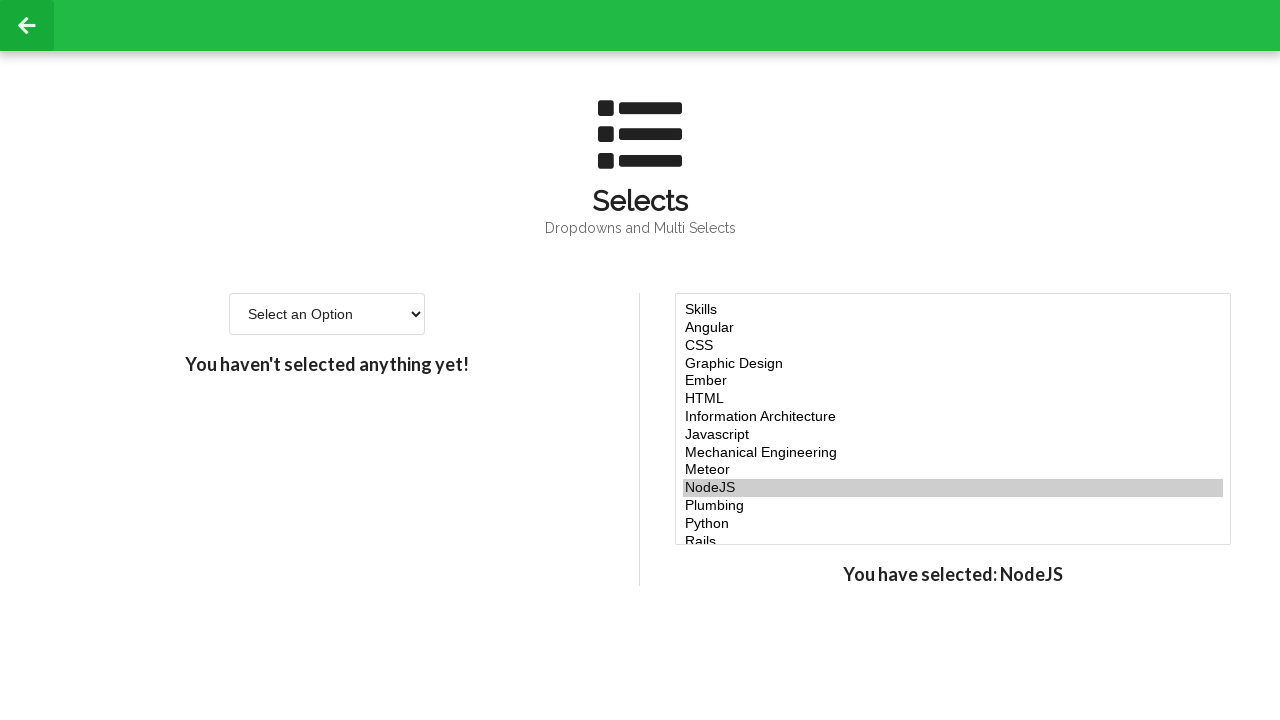